Tests clicking on a text element (likely a navigation or category link) on the Pepperfry e-commerce homepage

Starting URL: https://www.pepperfry.com/

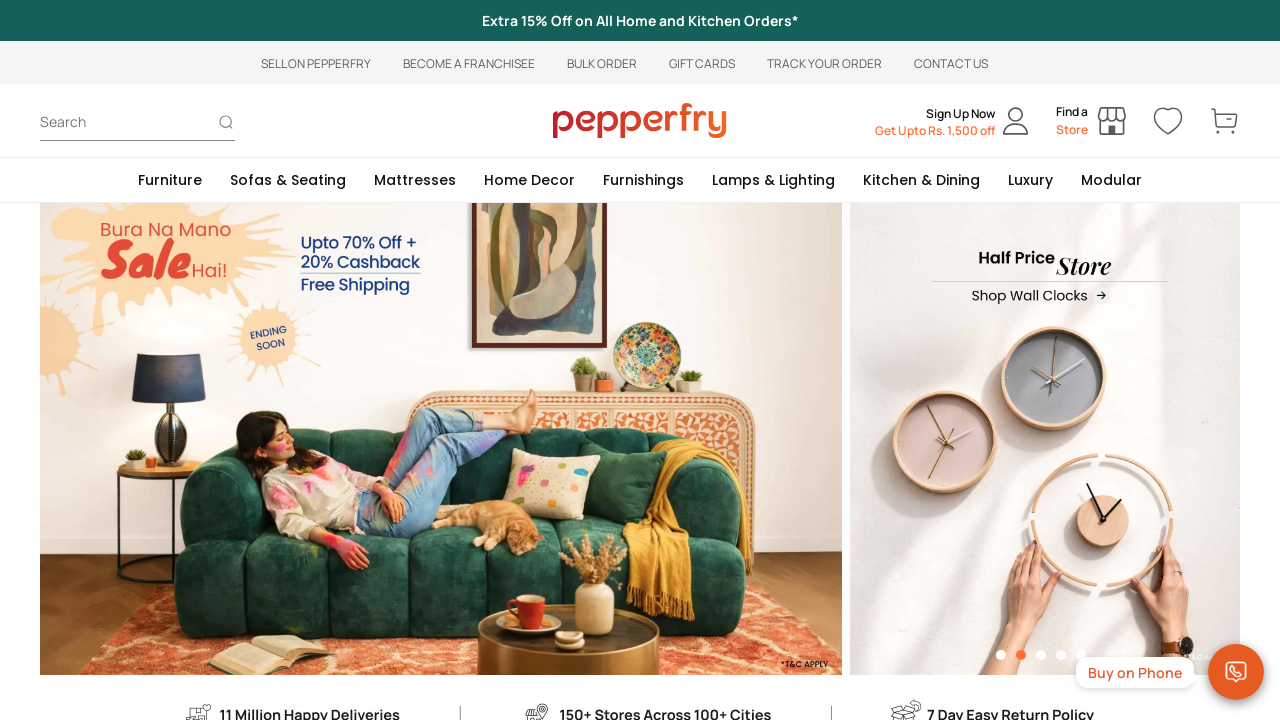

Waited for text-sm element to load on Pepperfry homepage
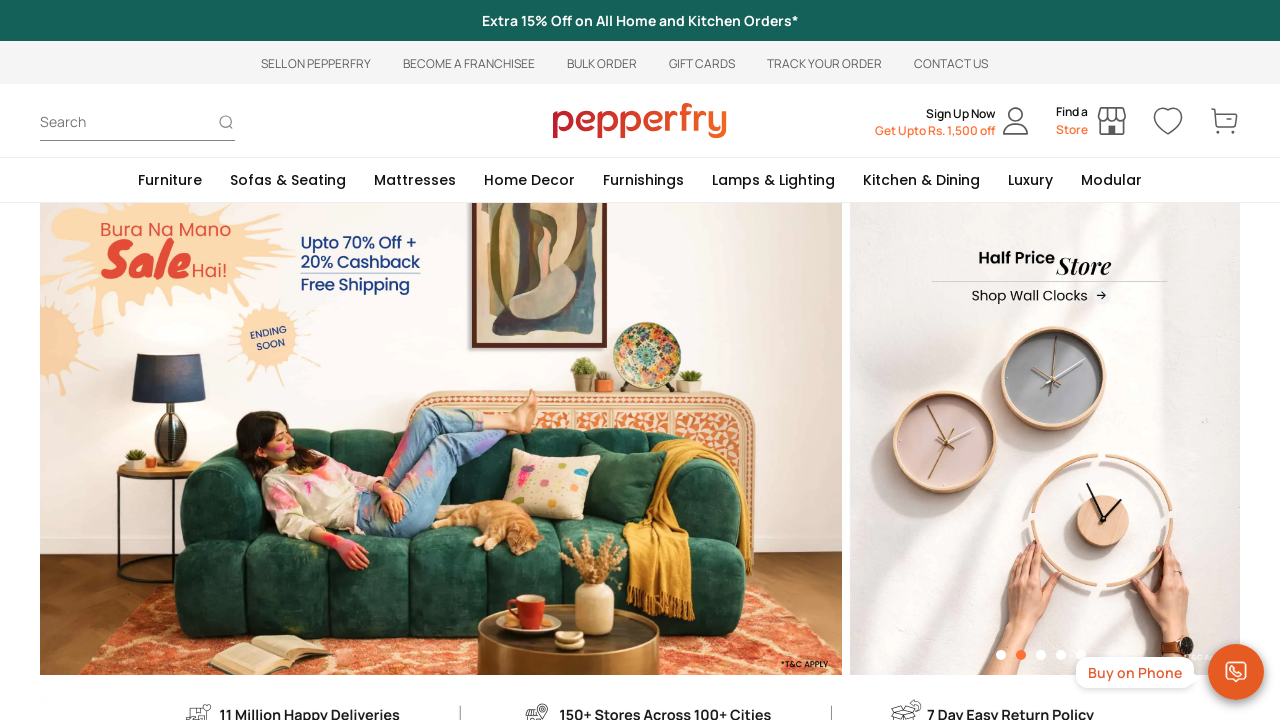

Clicked on text-sm navigation or category link element at (316, 64) on .text-sm
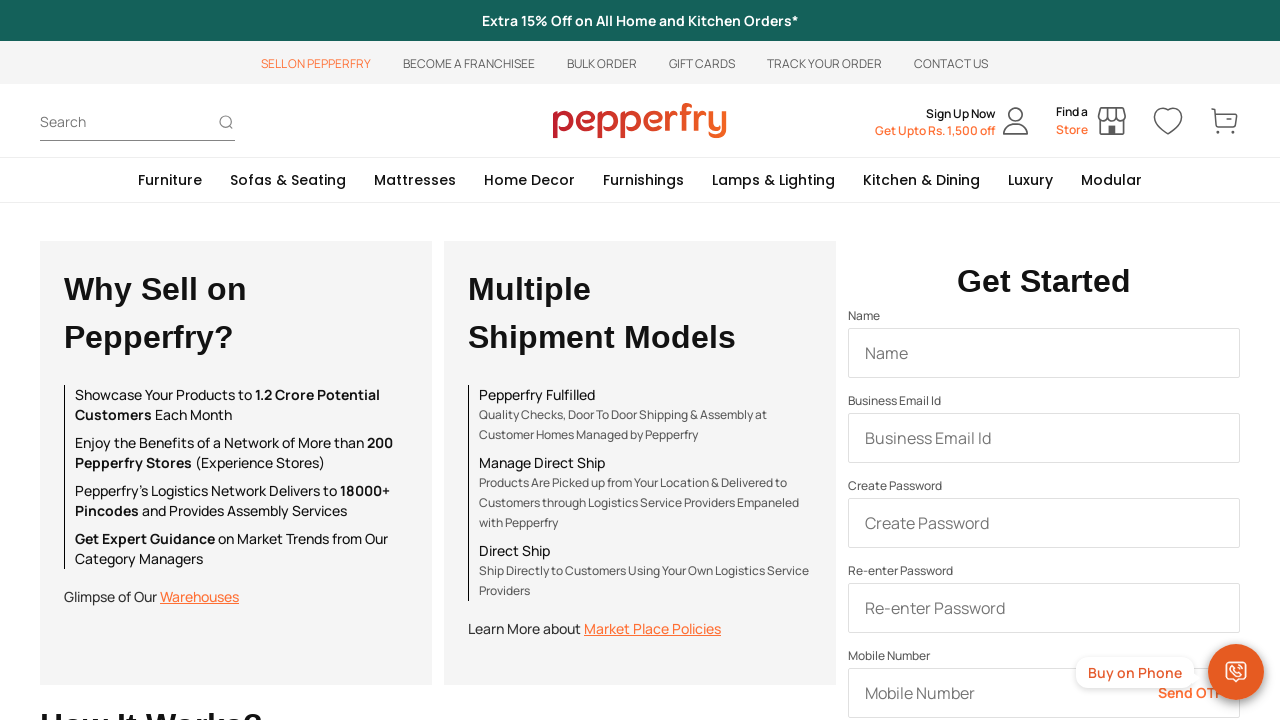

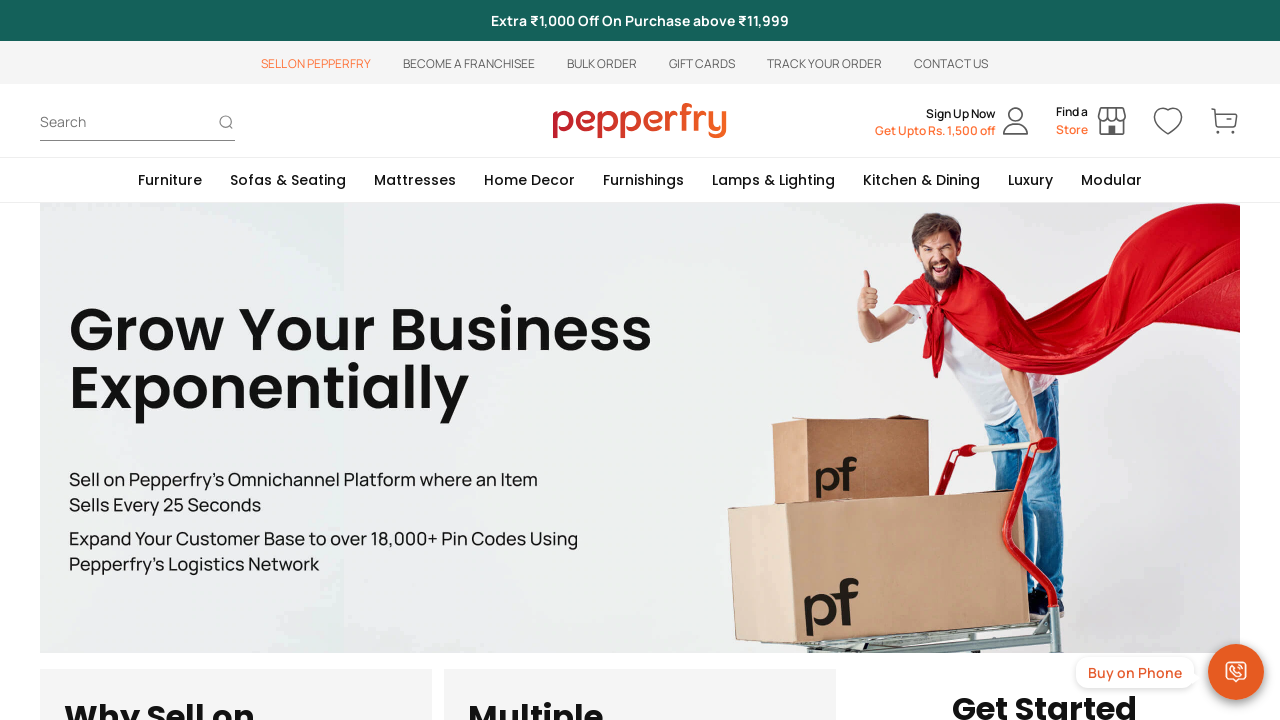